Navigates to Freshworks homepage and clicks the "Services" link in the footer section

Starting URL: https://www.freshworks.com/

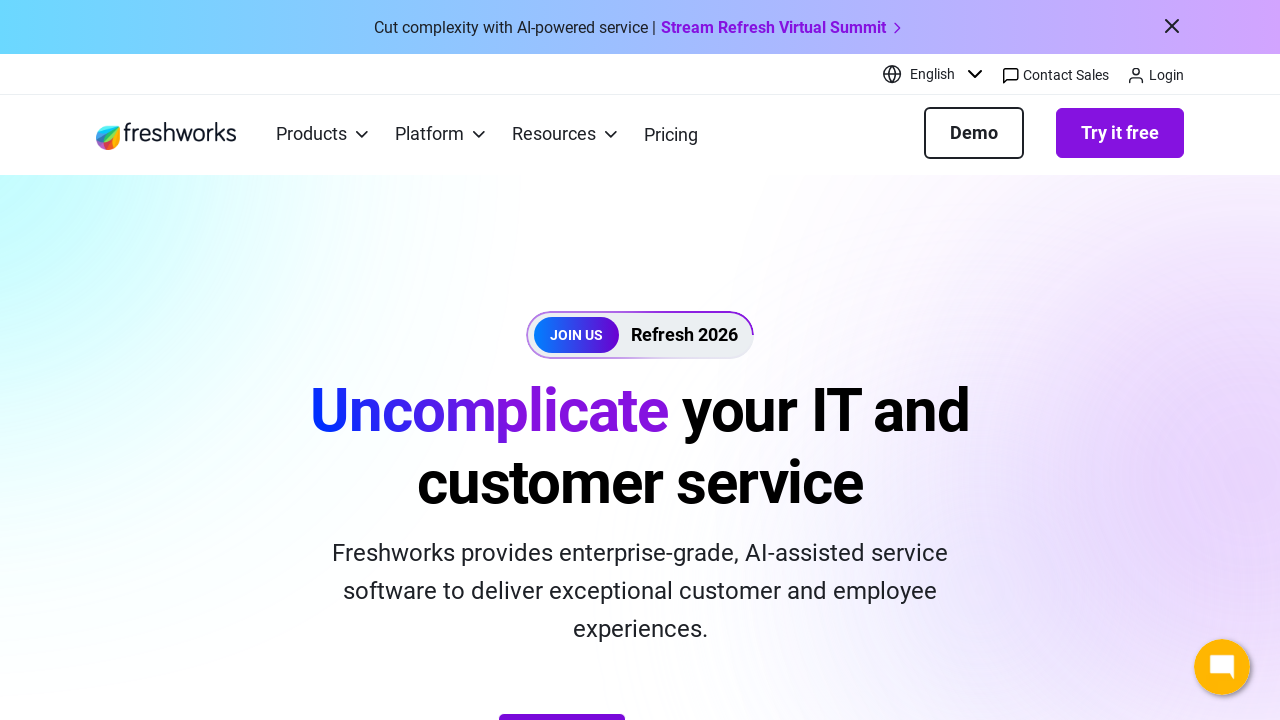

Scrolled to bottom of page to reveal footer
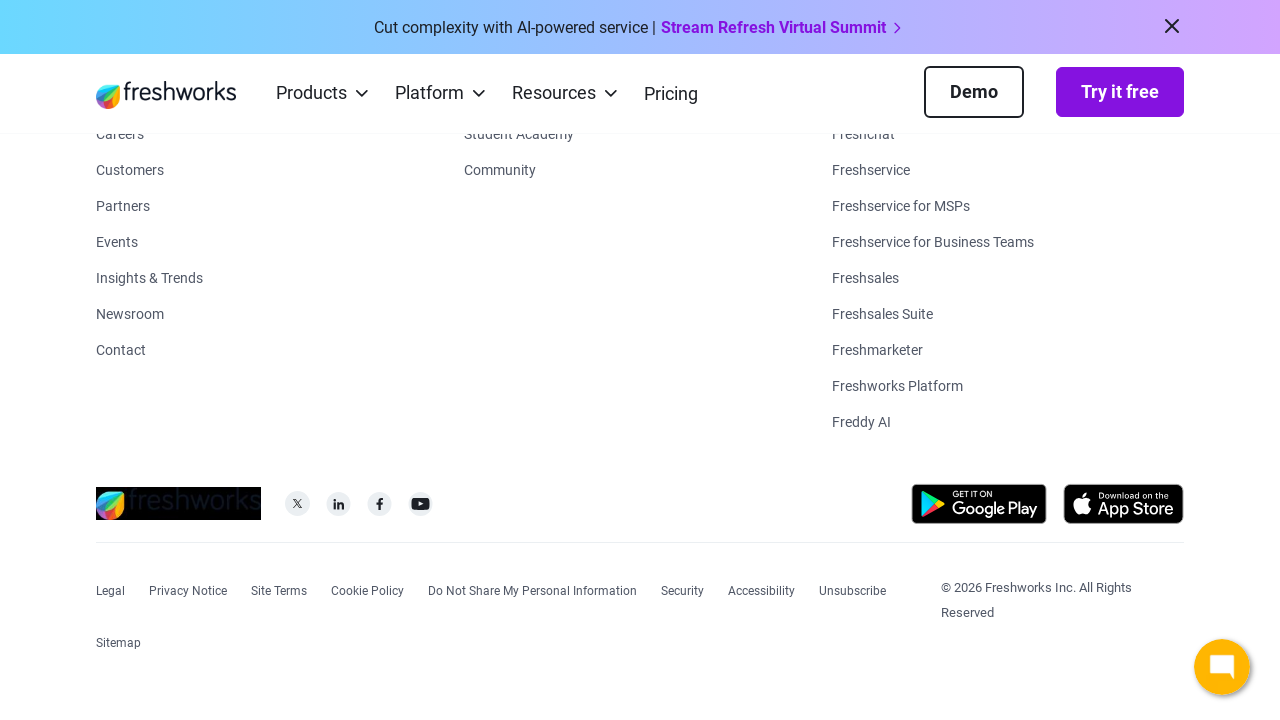

Footer links loaded and are available
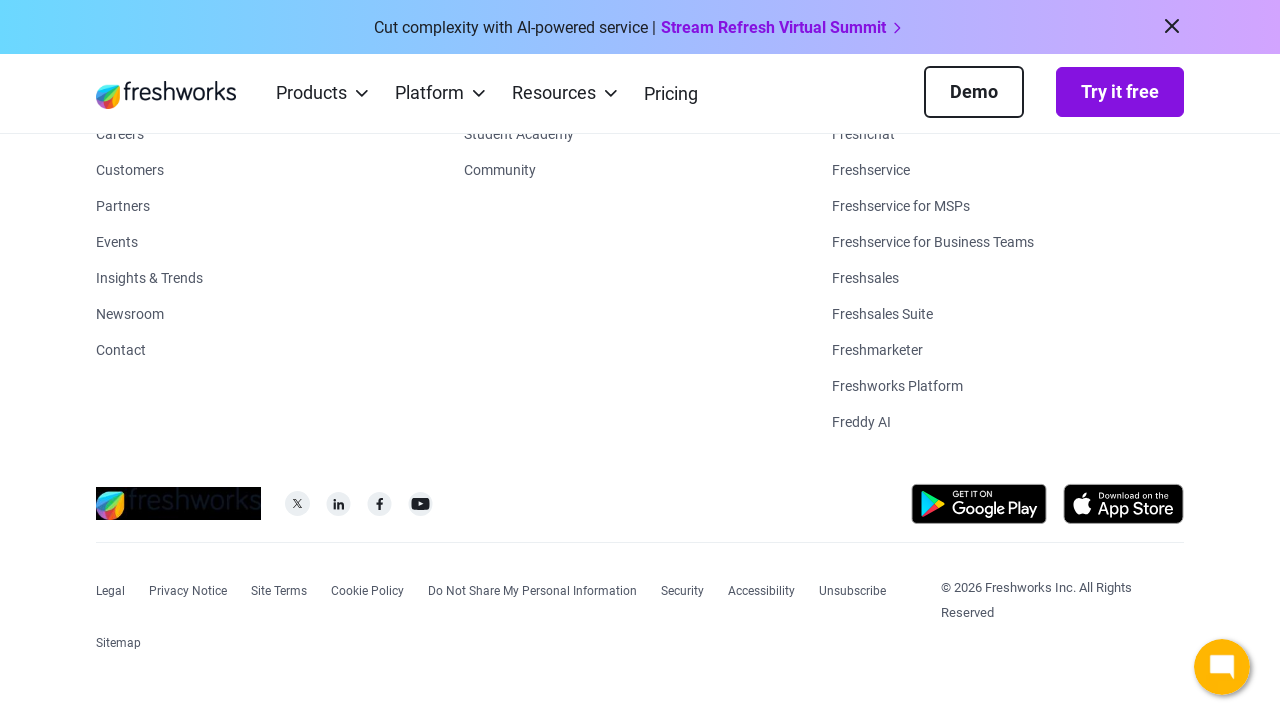

Clicked 'Services' link in footer section at (490, 711) on footer a:has-text('Services')
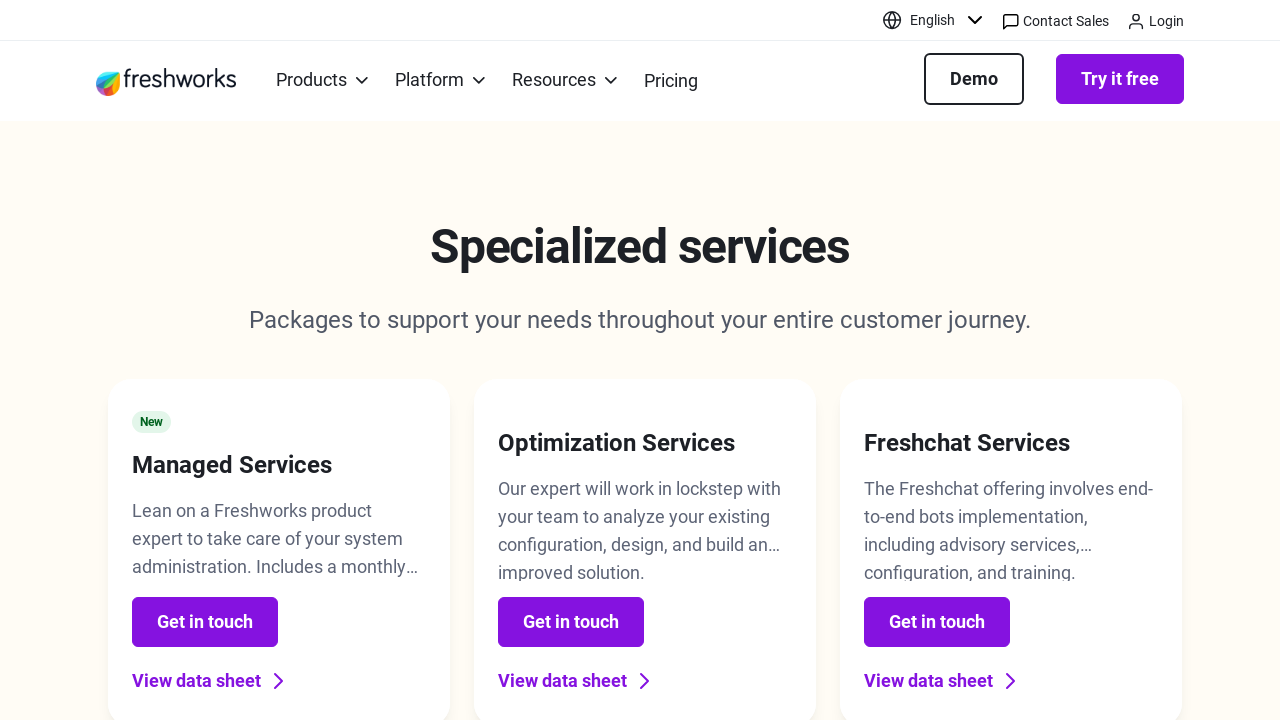

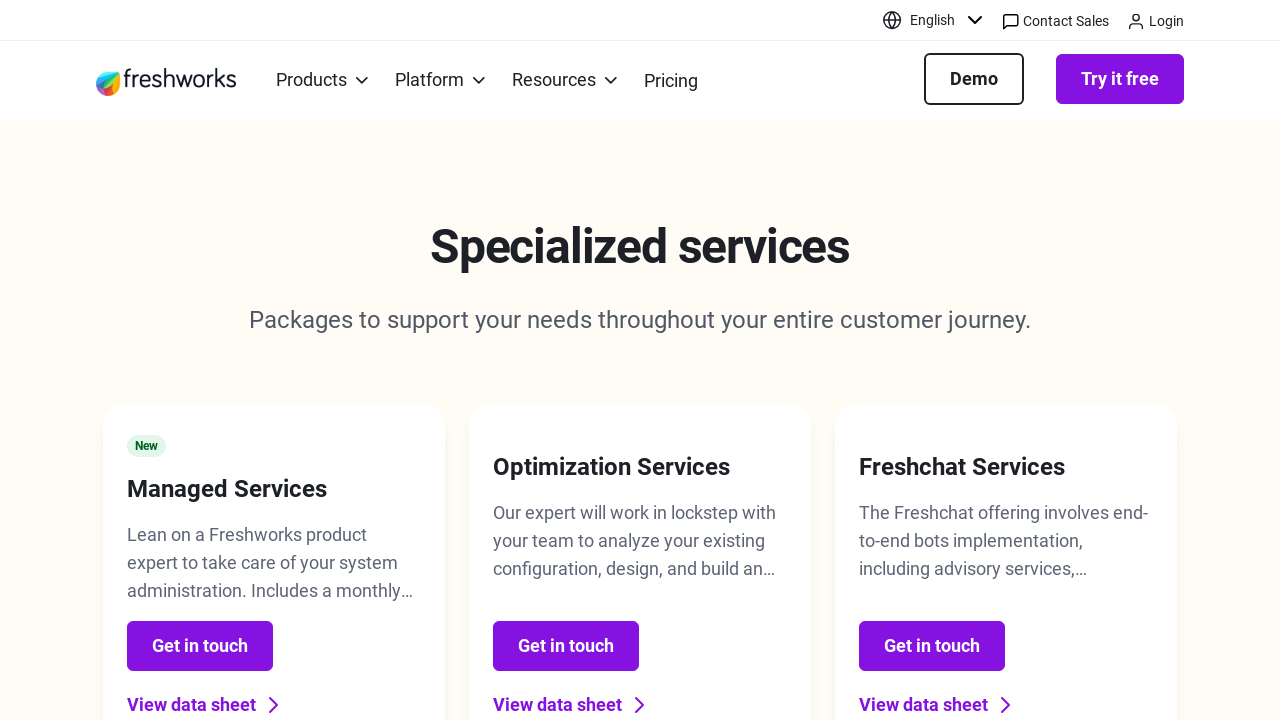